Automates Geico insurance quote form by selecting auto insurance, entering zip code and date of birth, and navigating through initial quote steps

Starting URL: https://www.geico.com/

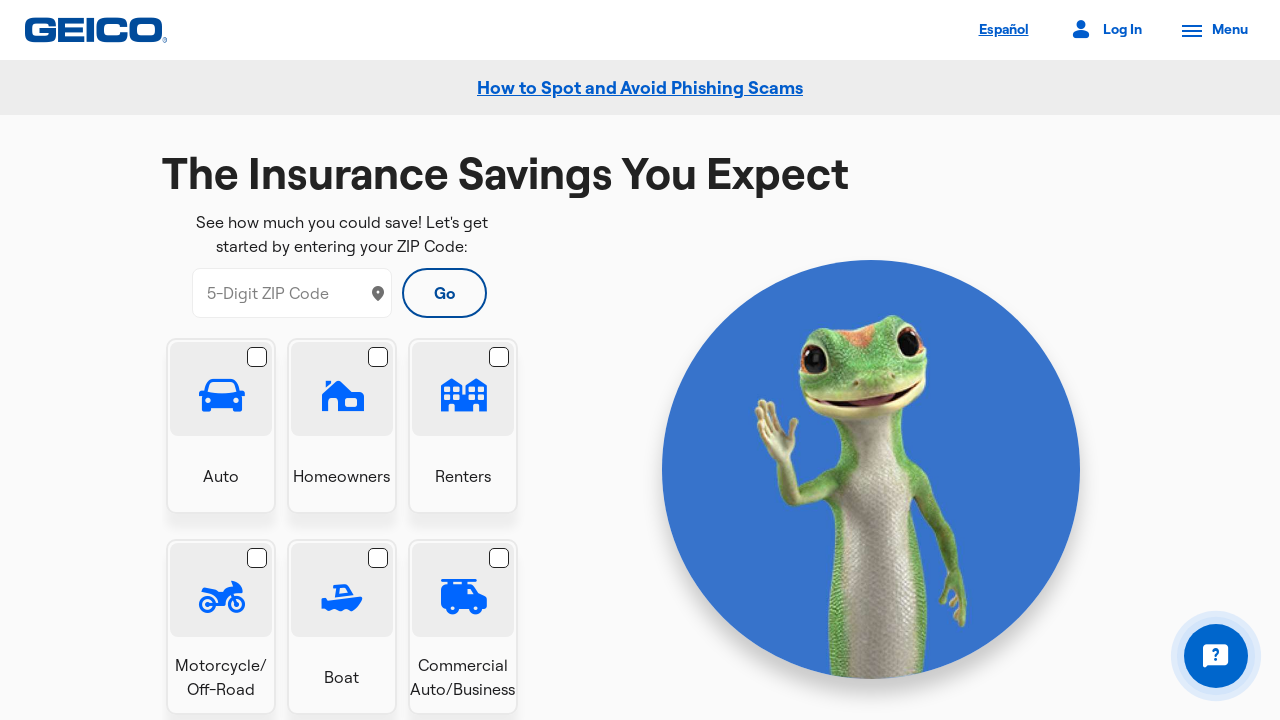

Clicked on auto insurance checkbox at (220, 389) on xpath=//*[contains(@class, 'icon-container')]
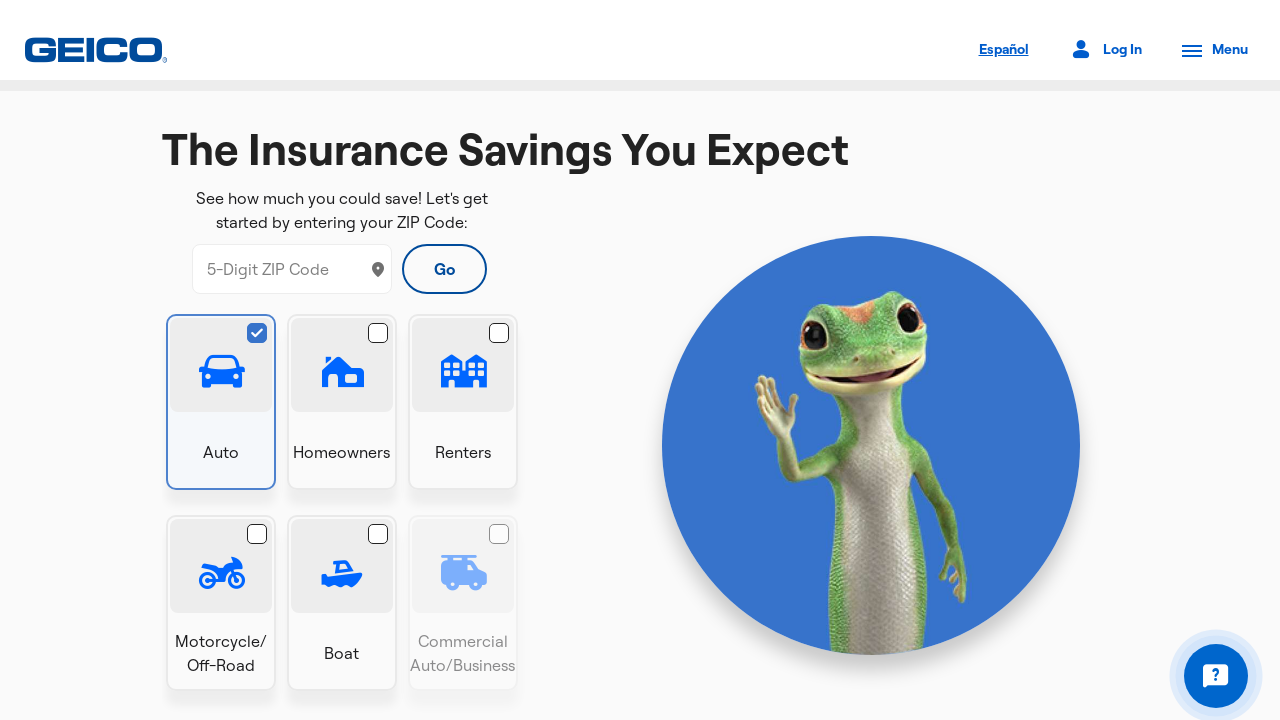

Waited 2 seconds for page to respond
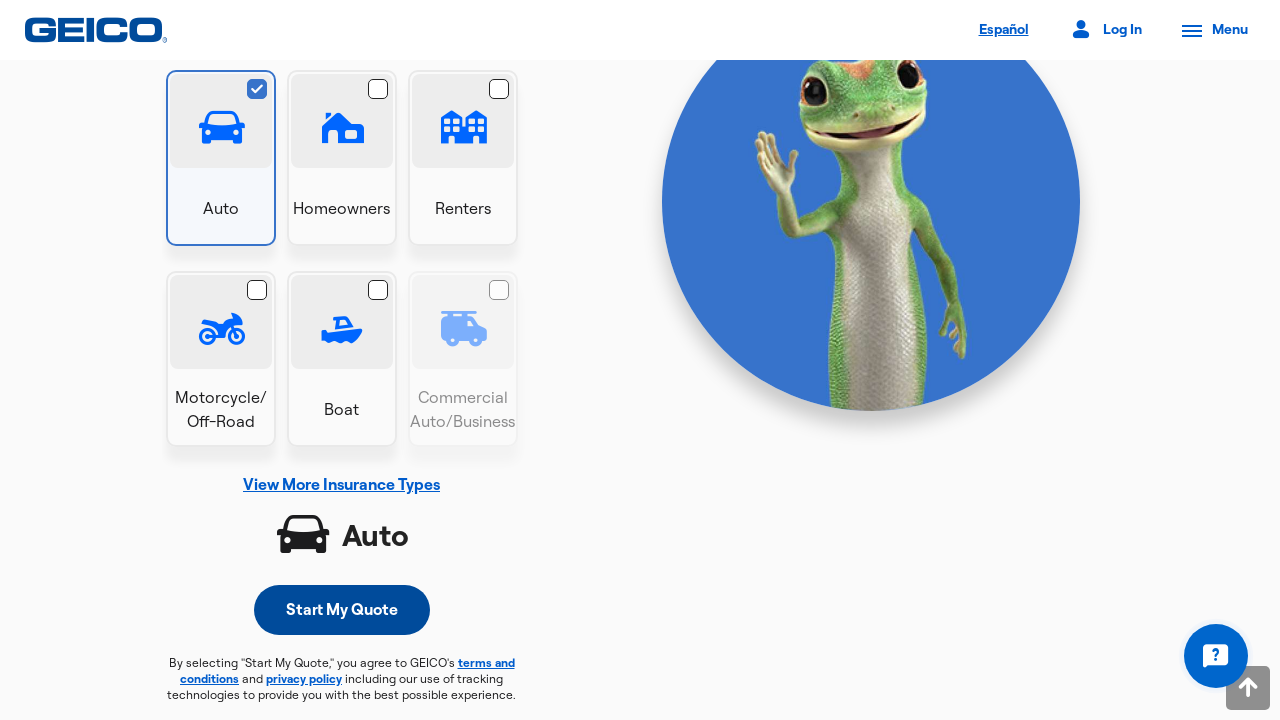

Clicked 'Start My Quote' button at (342, 610) on xpath=//*[contains(@class, 'modal-trigger btn btn--primary btn--full-mobile')]
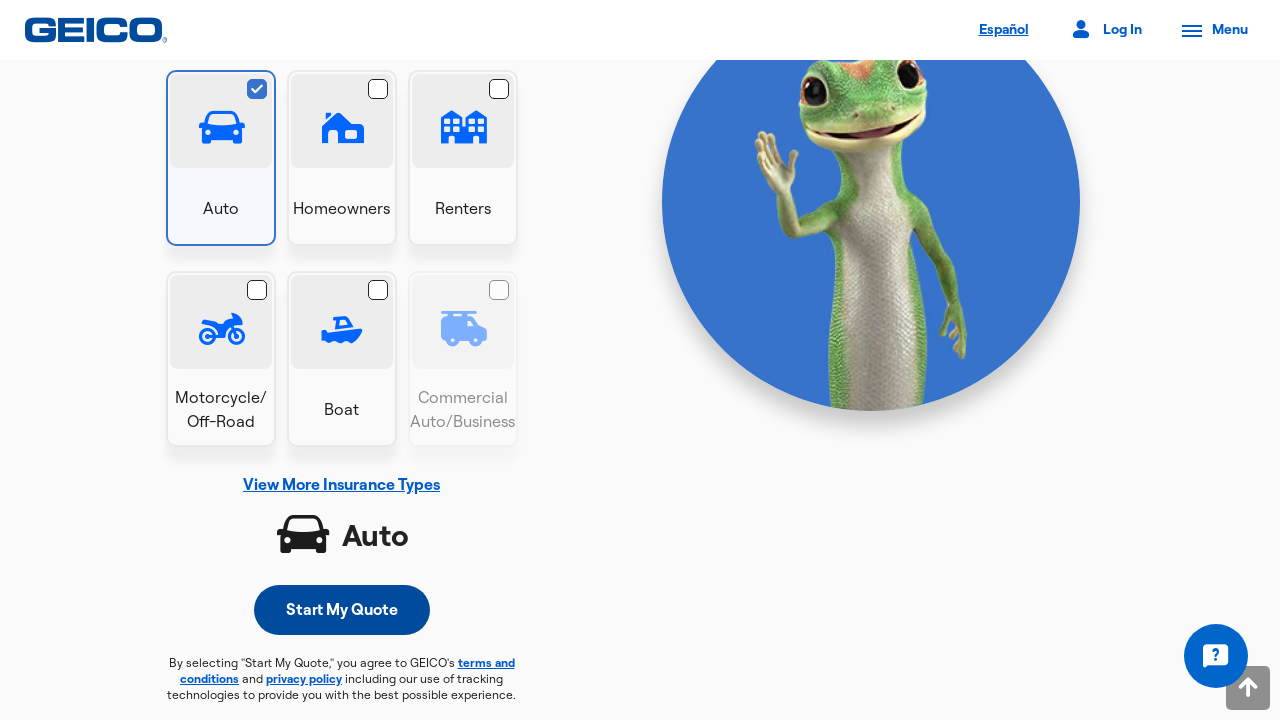

Entered zip code: 10001 on //*[@id = 'bundle-modal-zip']
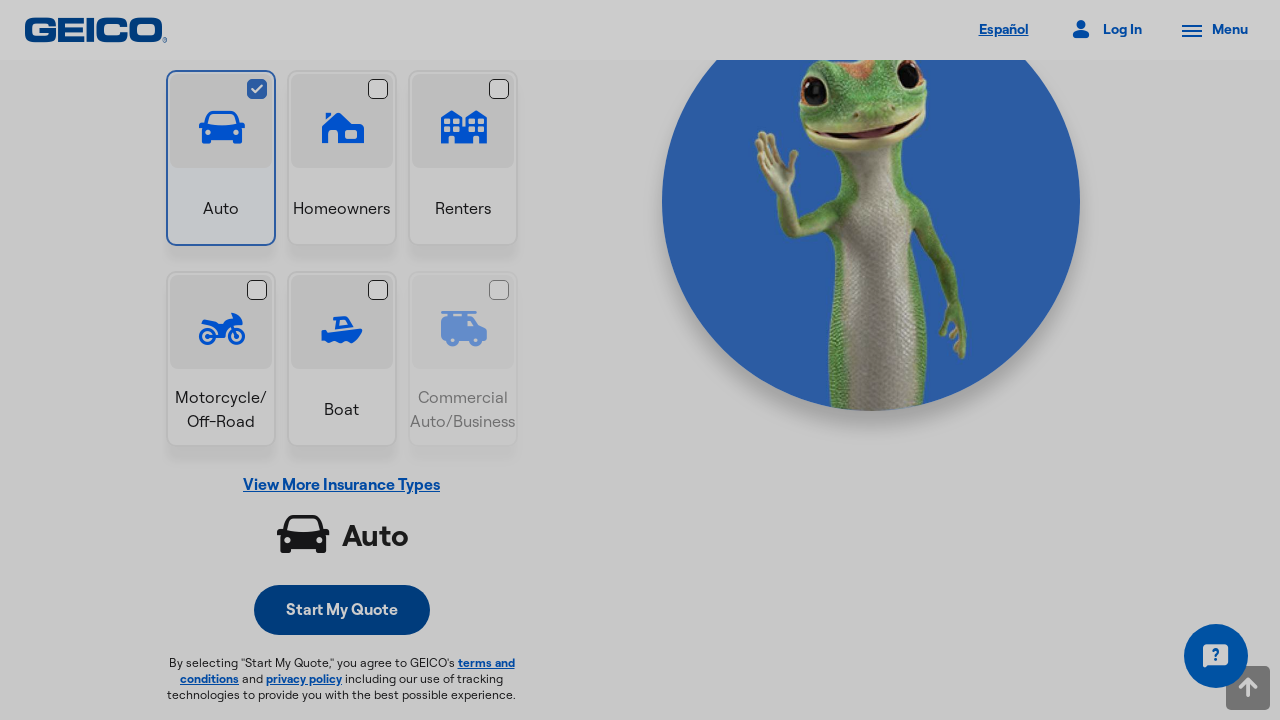

Clicked homeowners insurance checkbox at (345, 471) on xpath=//*[@data-product= 'homeowners'] >> nth=1
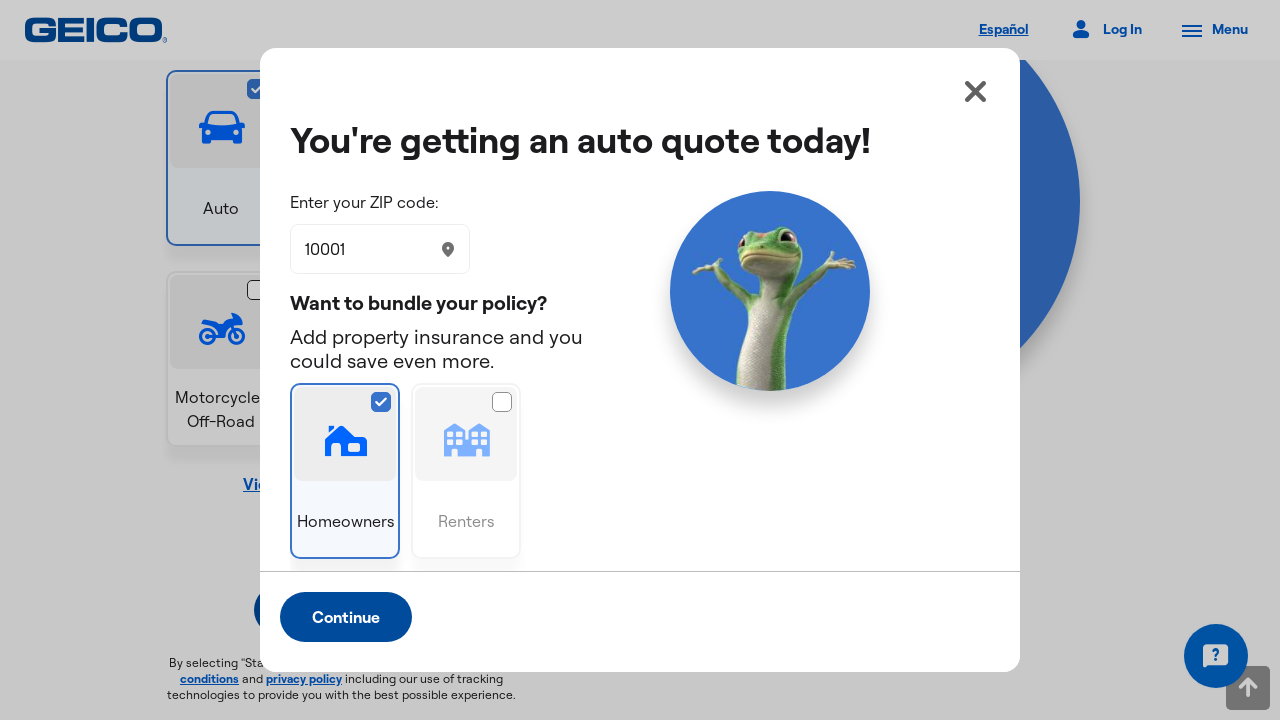

Waited 6 seconds for quote form to load
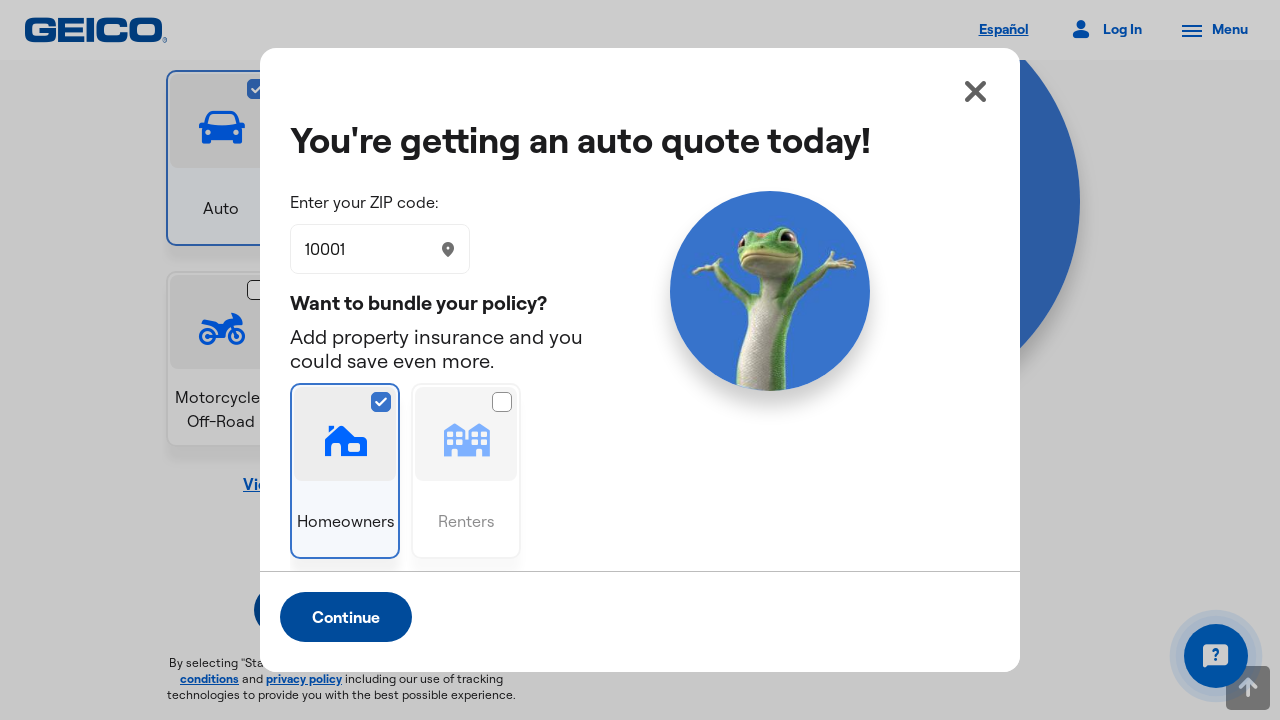

Clicked Continue button at (346, 617) on xpath=//*[@value= 'Continue'] >> nth=0
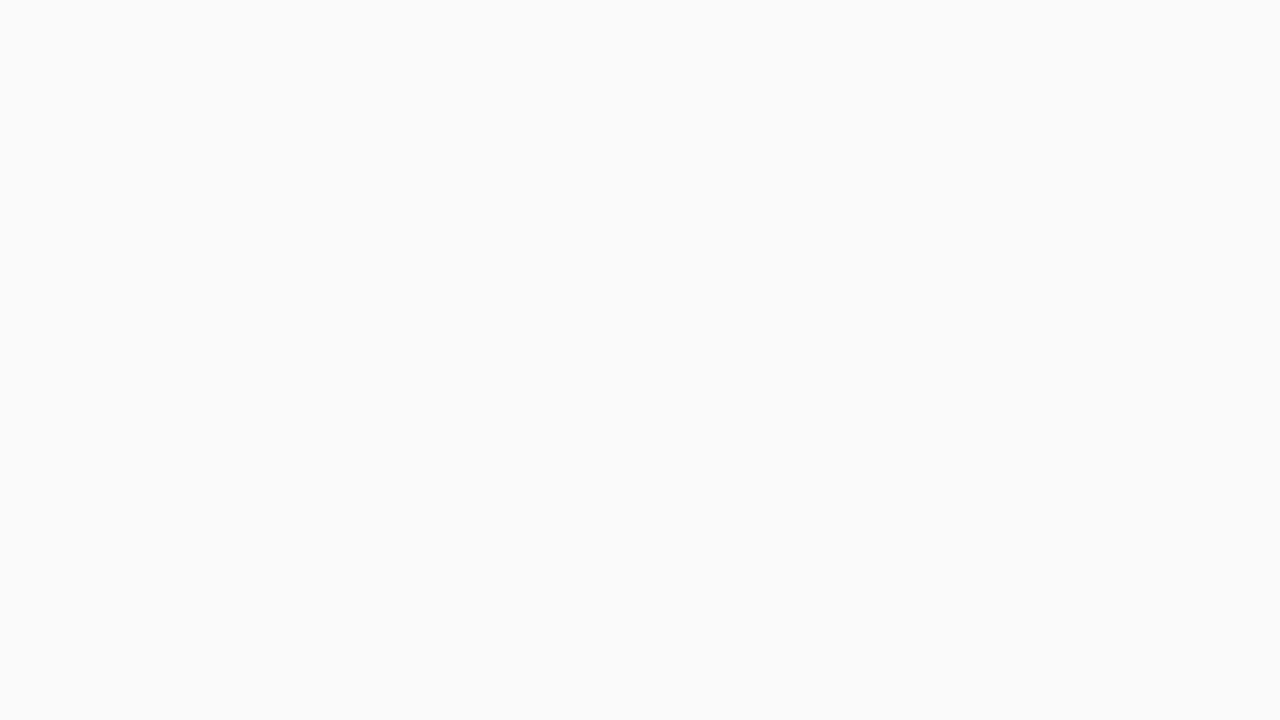

Waited 2 seconds after clicking Continue
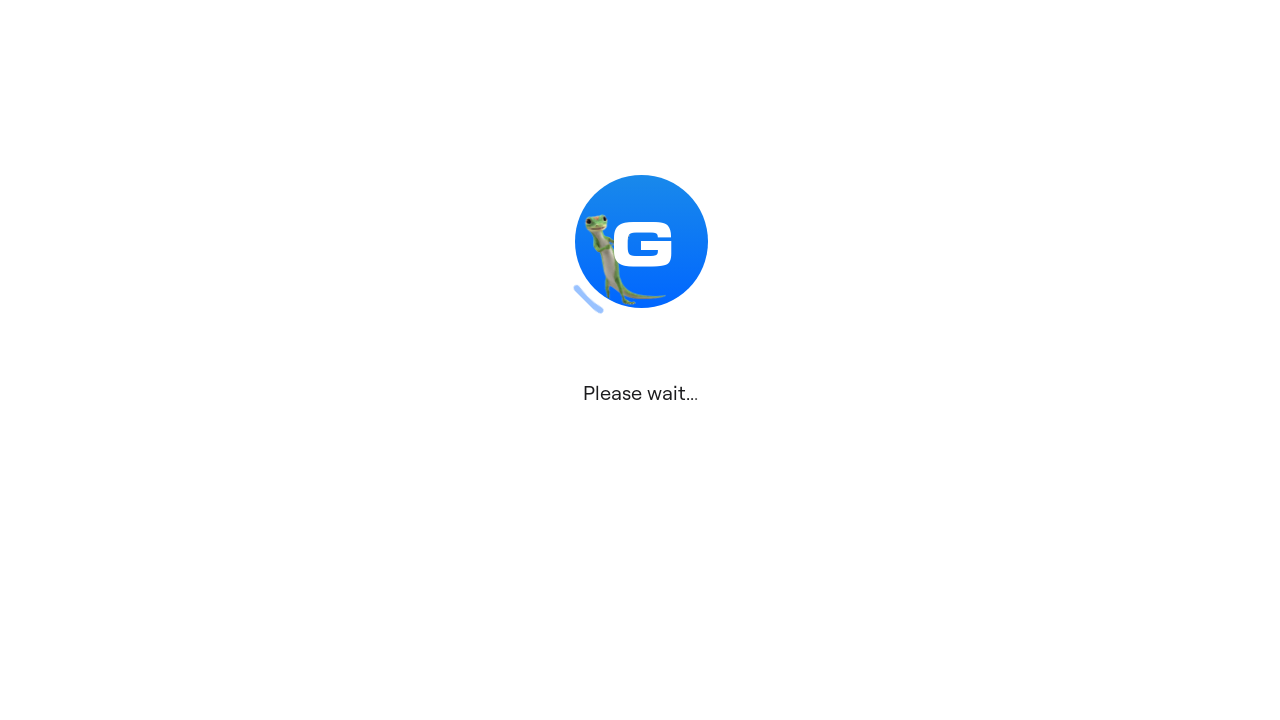

Entered date of birth: 01121997 on //*[@aria-label='Date of Birth']
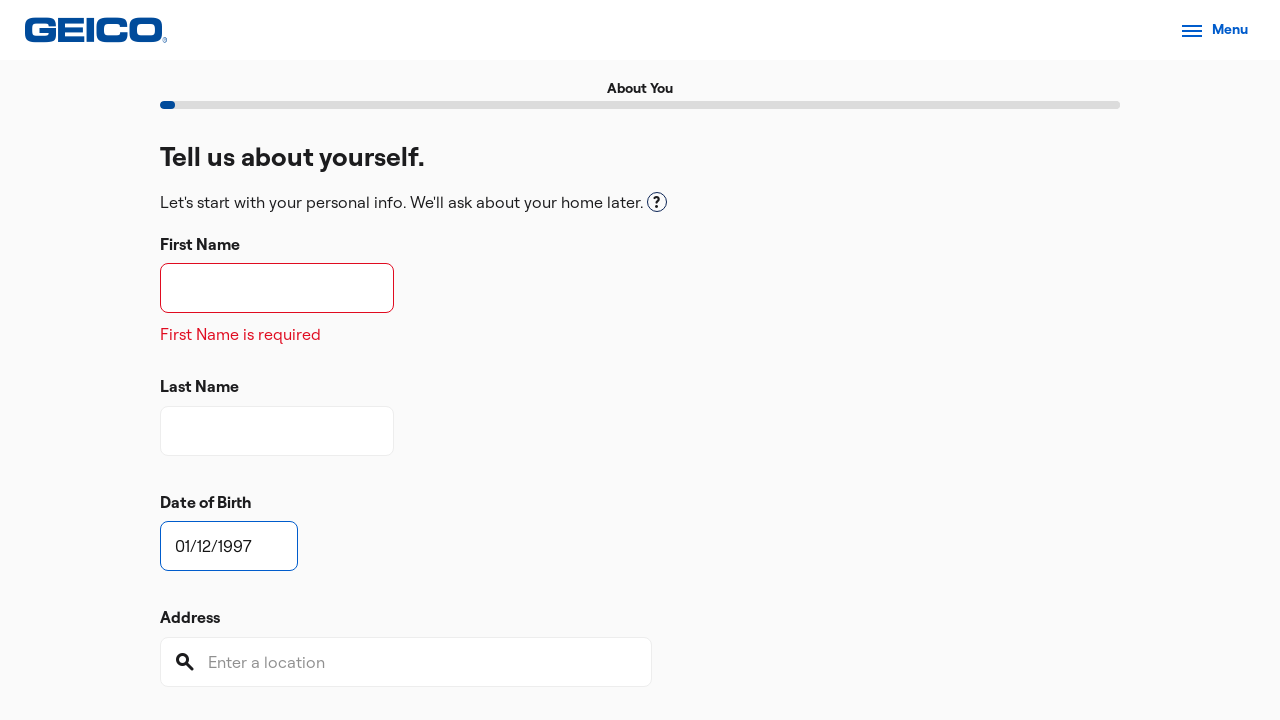

Waited 3 seconds after entering date of birth
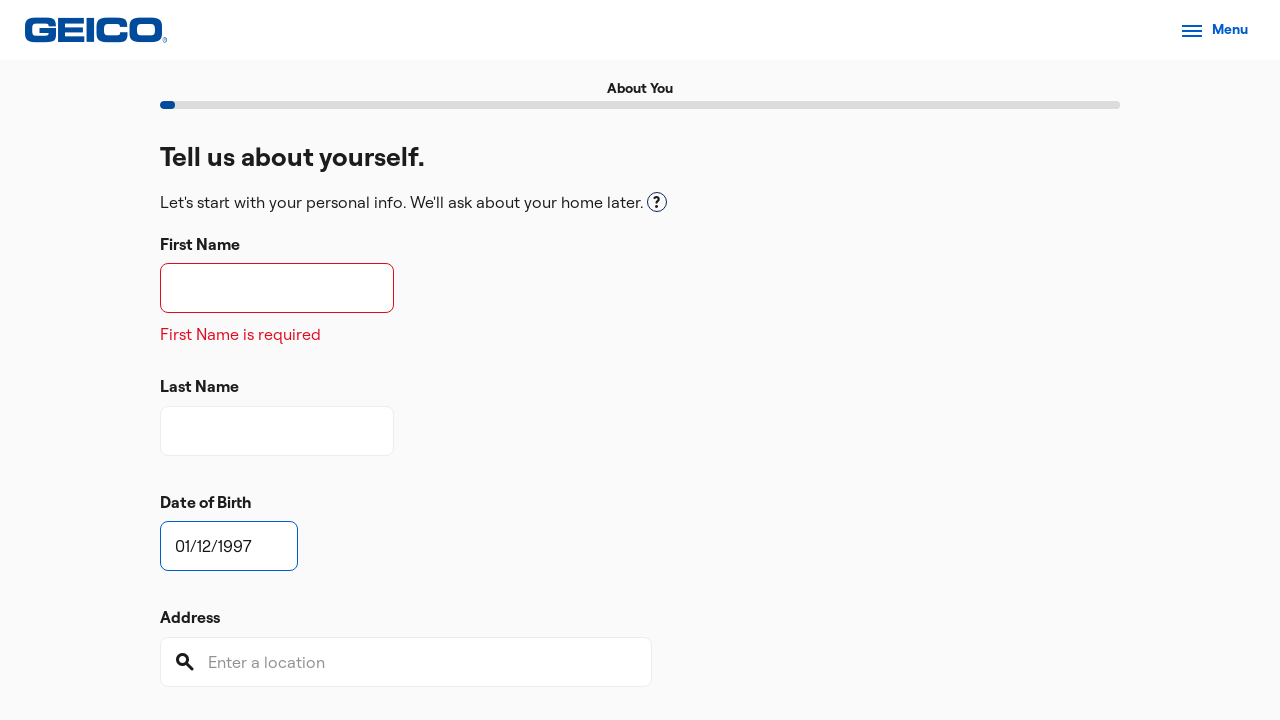

Waited 6 seconds for page processing
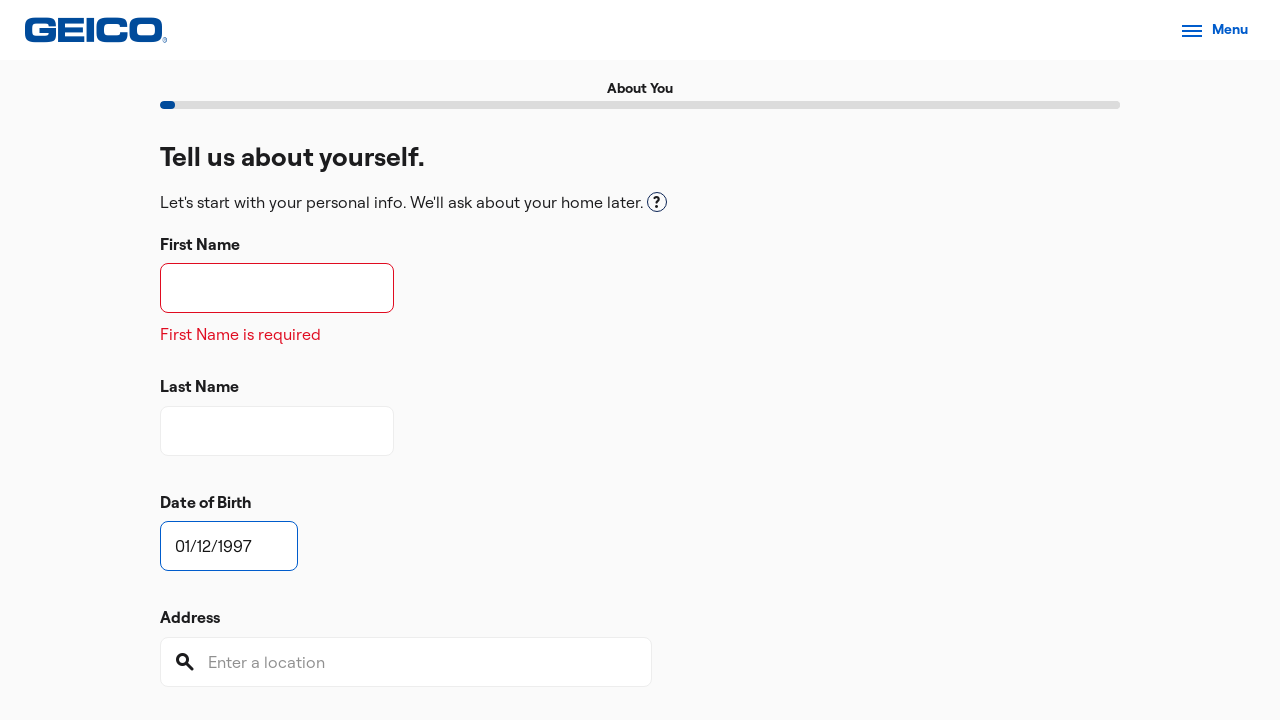

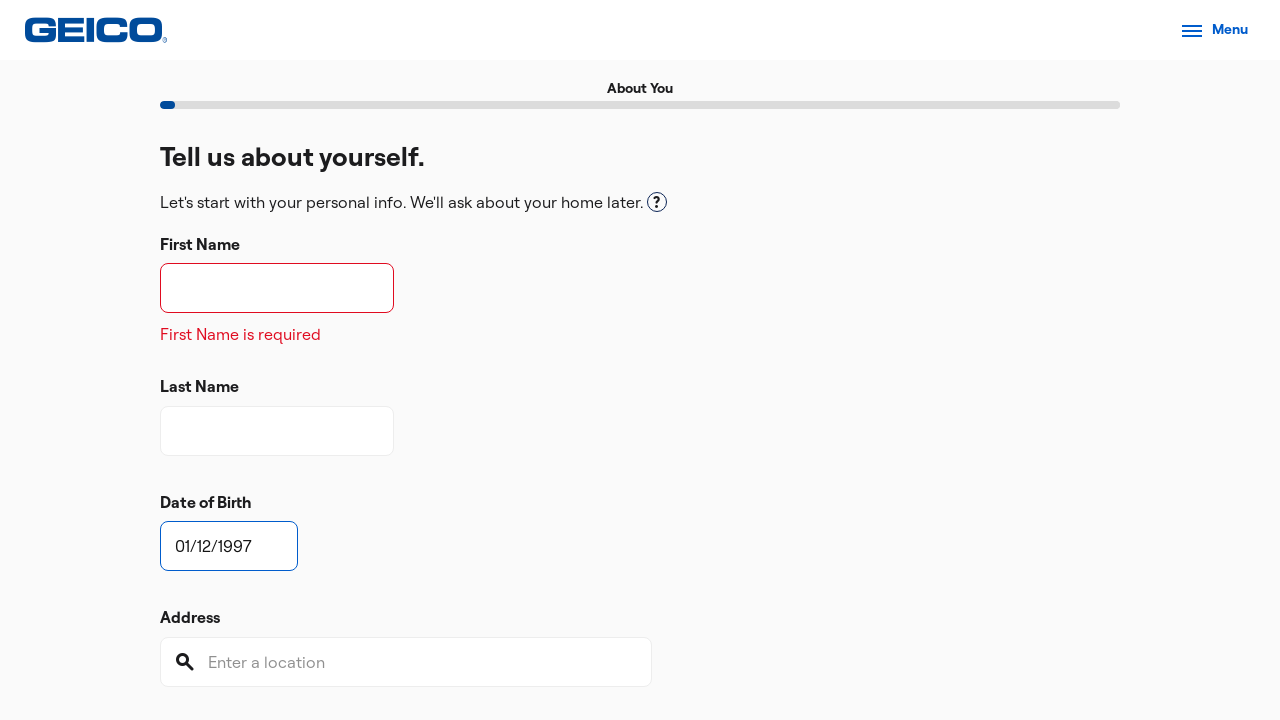